Tests keyboard and mouse input functionality by filling a name field and clicking a button on the Formy test site

Starting URL: https://formy-project.herokuapp.com/keypress

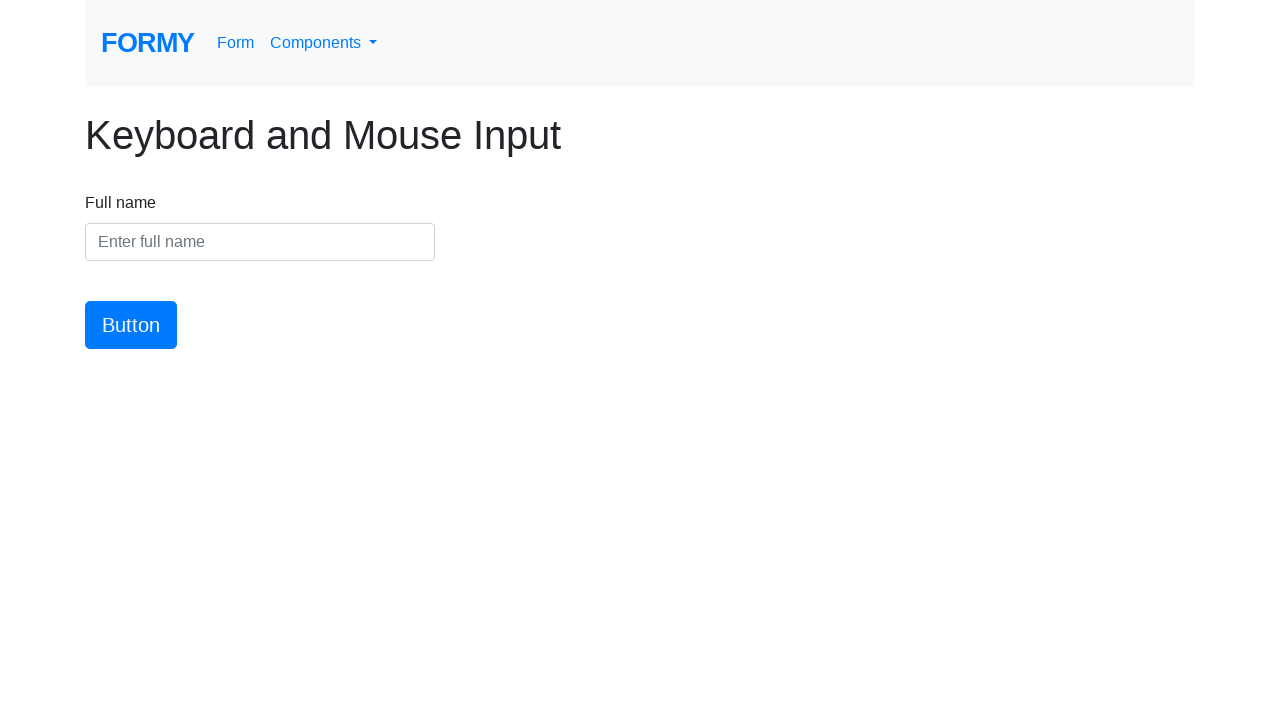

Clicked on the name input field at (260, 242) on #name
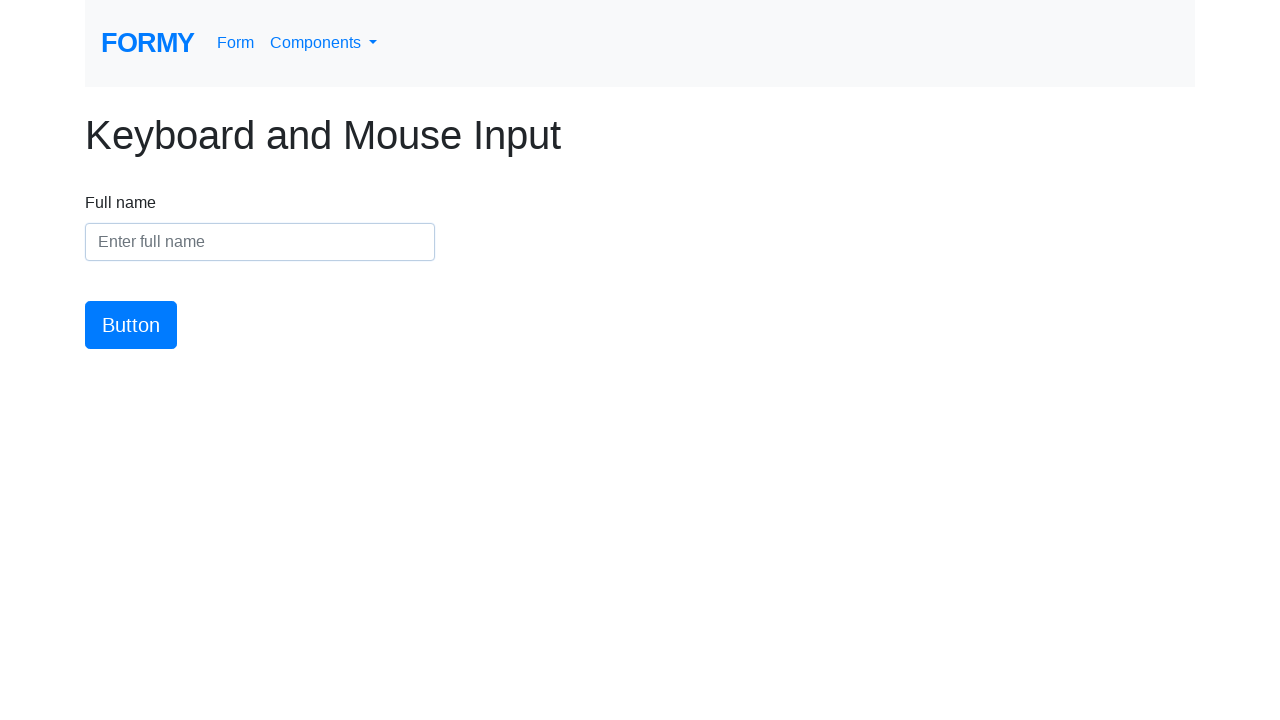

Filled name field with 'TL Lewis-Williams' on #name
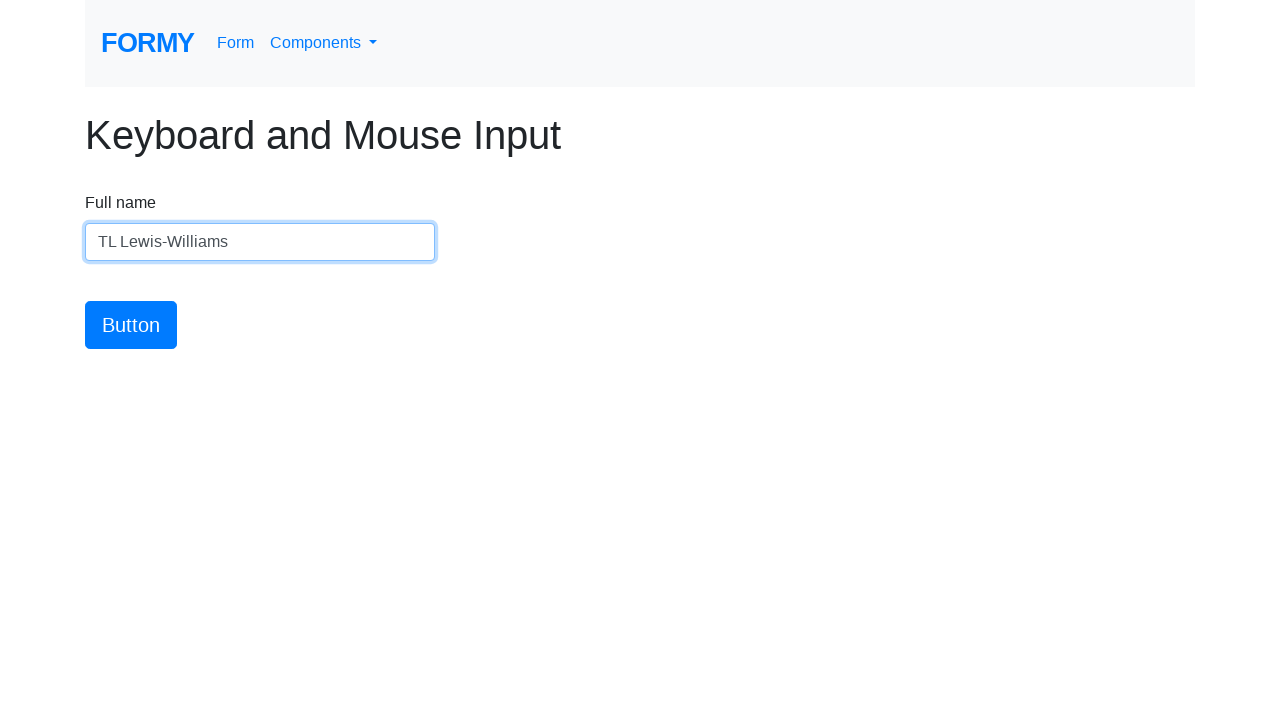

Clicked the submit button at (131, 325) on #button
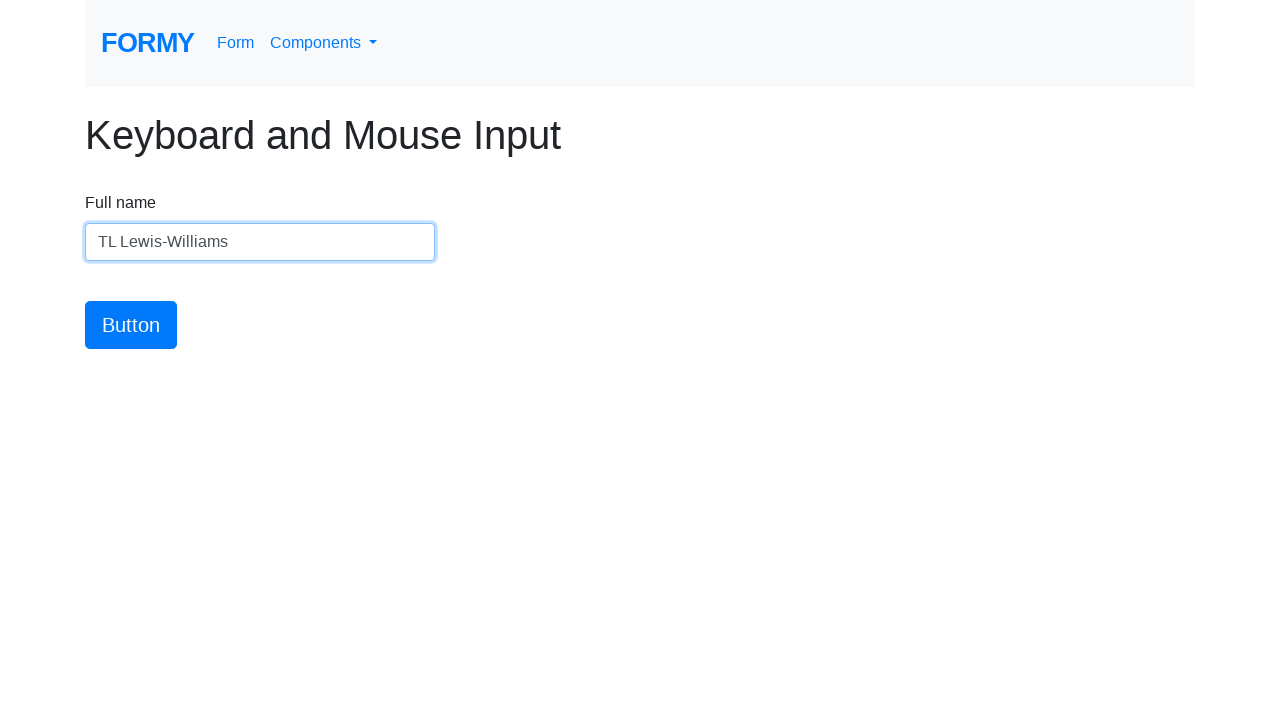

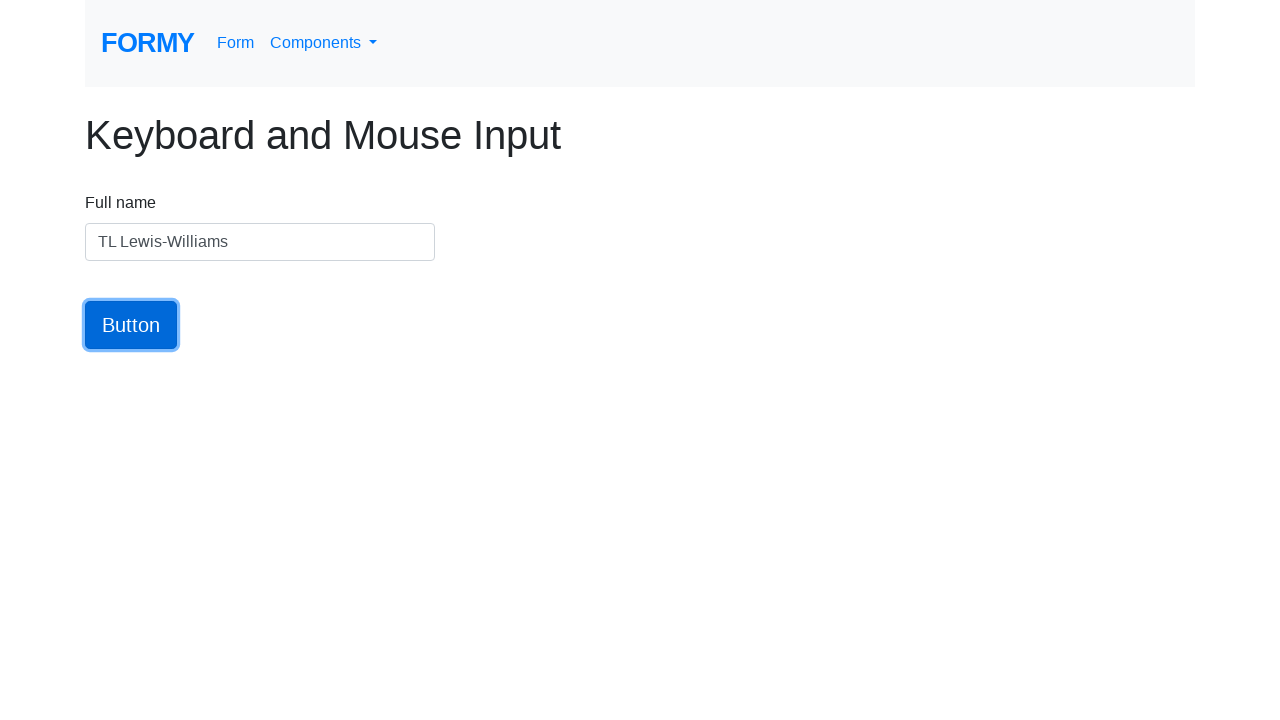